Tests the clear button functionality after entering a numeric value (1) on the online calculator

Starting URL: https://www.online-calculator.com/full-screen-calculator/

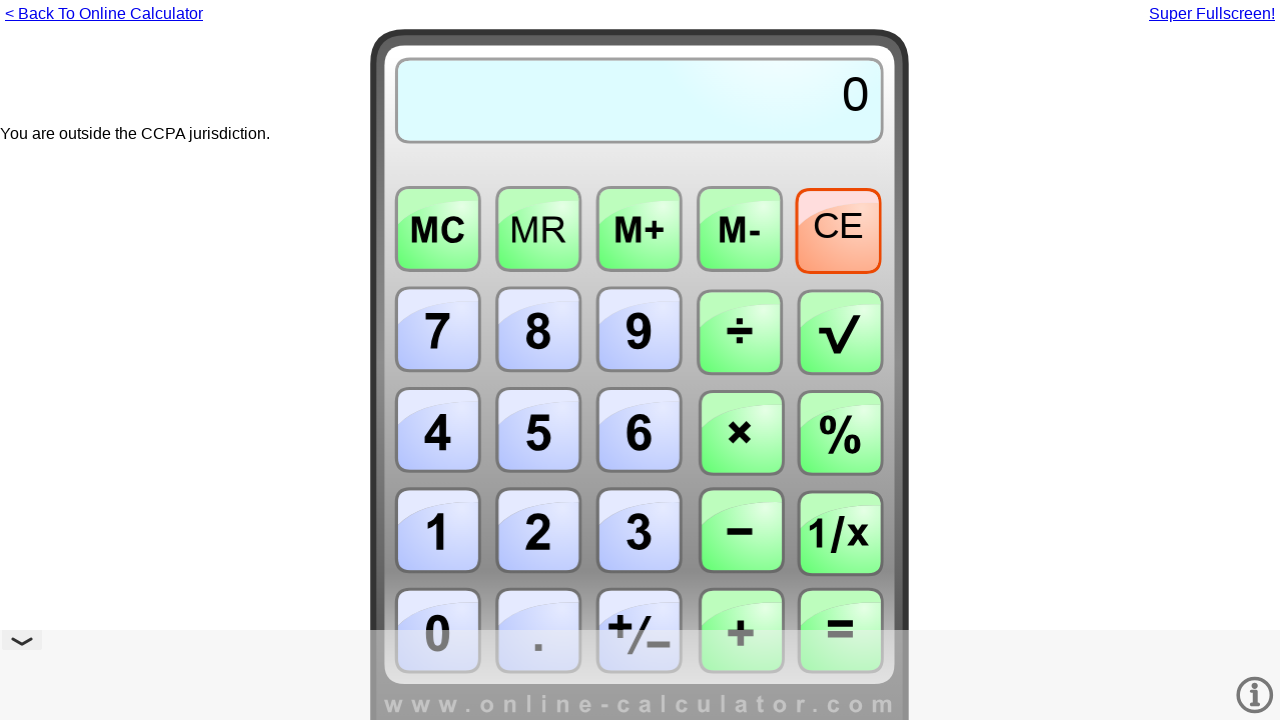

Navigated to online calculator URL
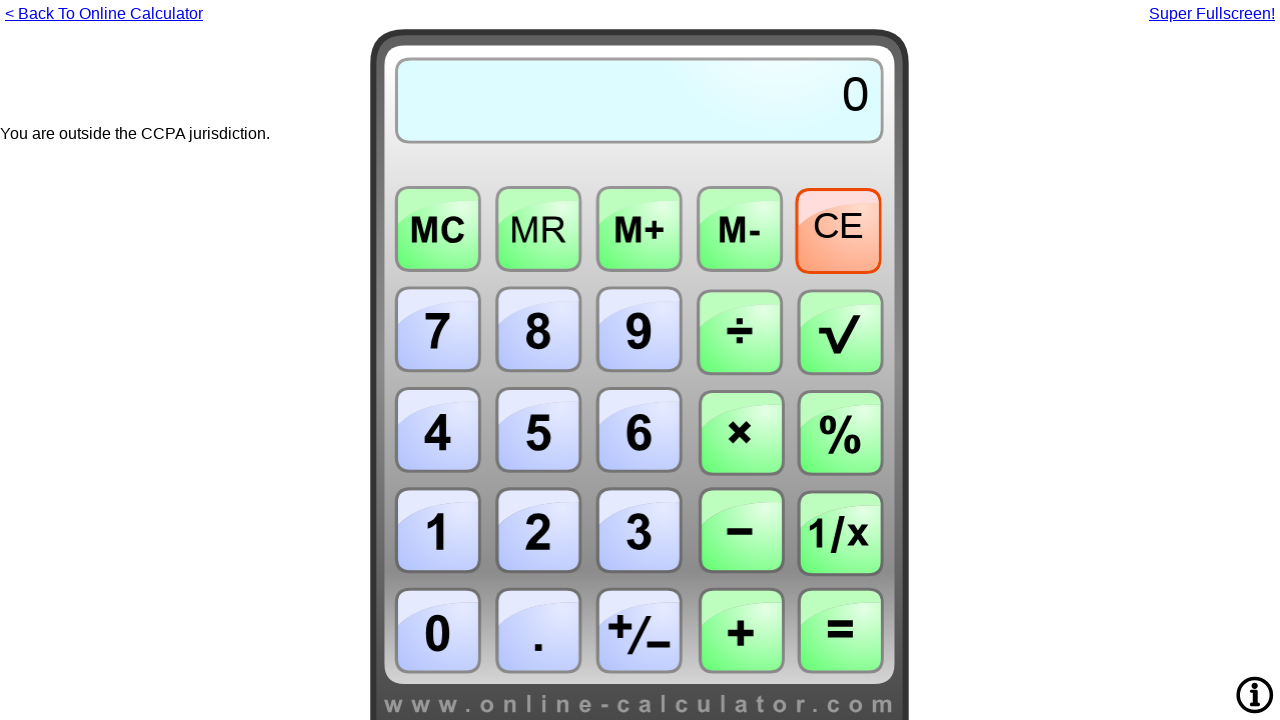

Pressed Numpad1 to enter numeric value 1
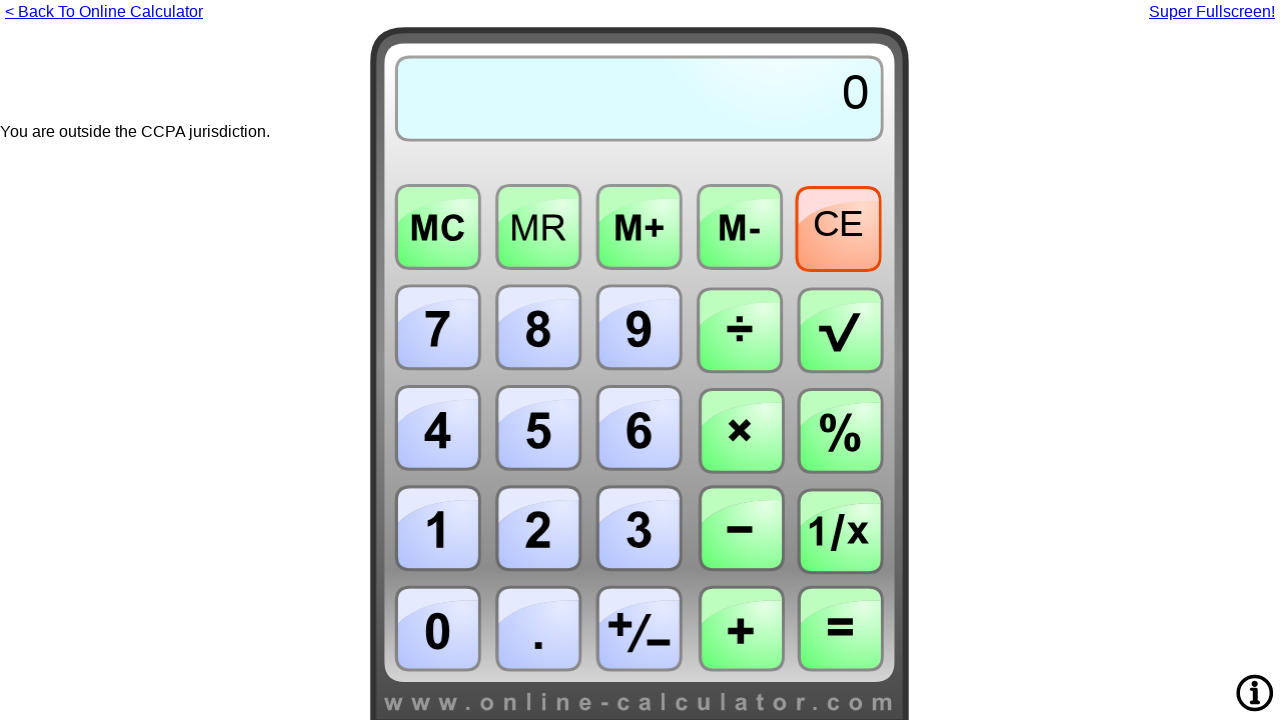

Pressed 'c' key to clear calculator display
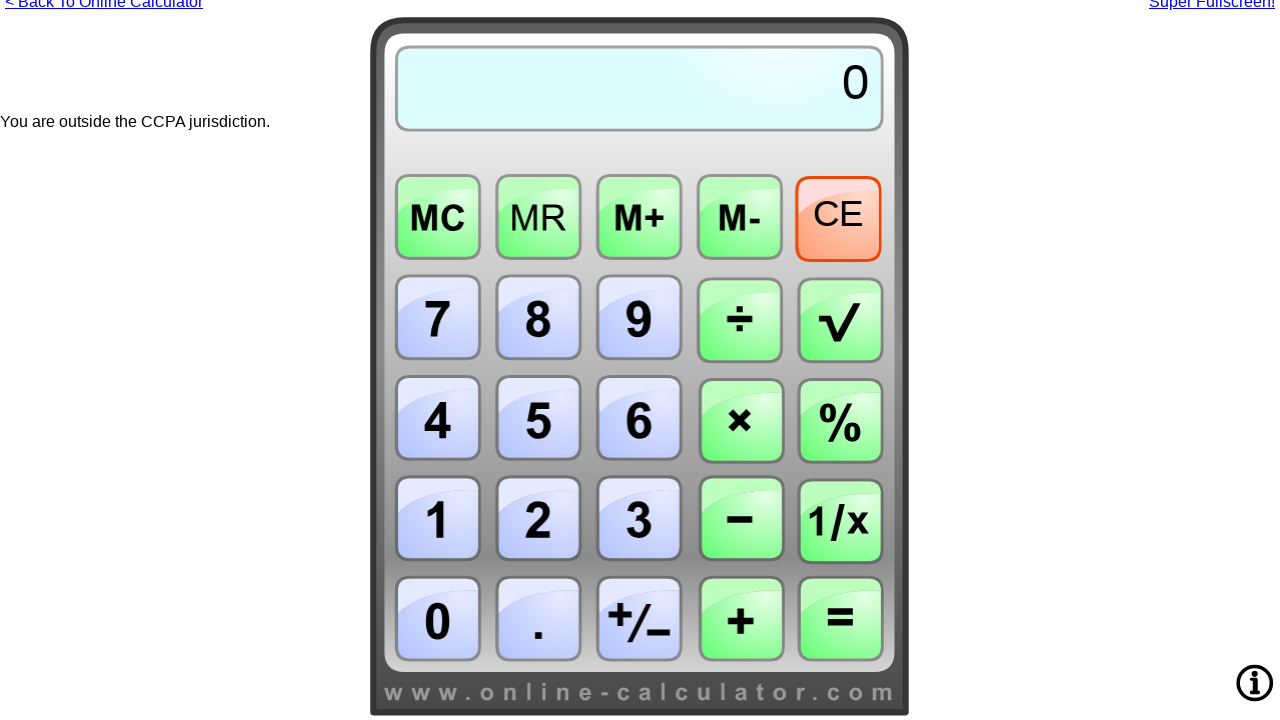

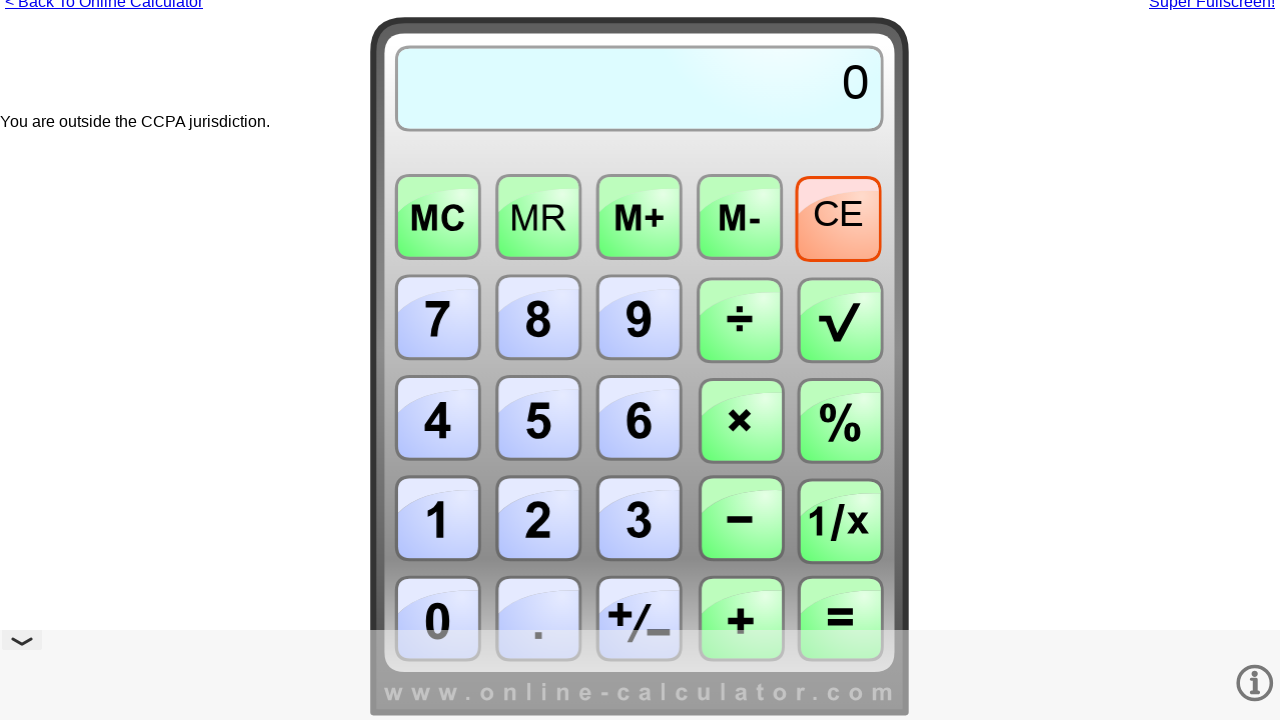